Tests the old style select menu dropdown by selecting options using index, visible text, and value methods

Starting URL: https://demoqa.com/select-menu

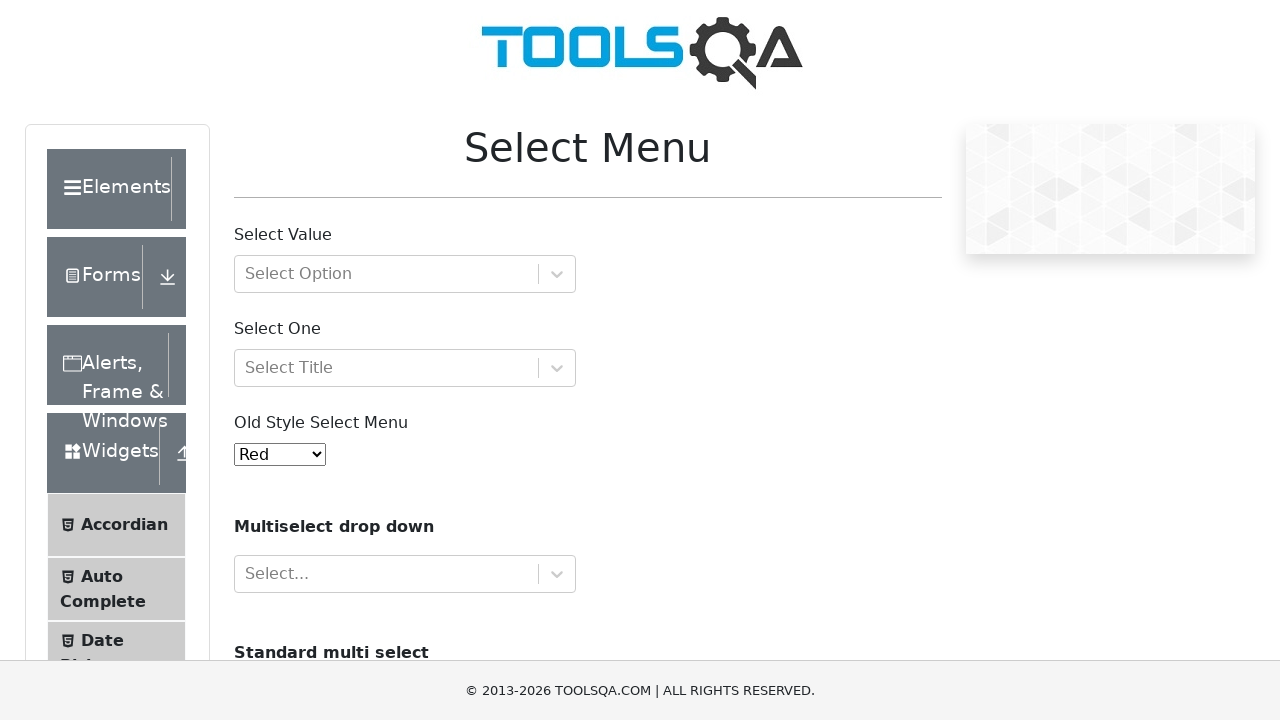

Selected 'Purple' option using index 4 from old style select menu on #oldSelectMenu
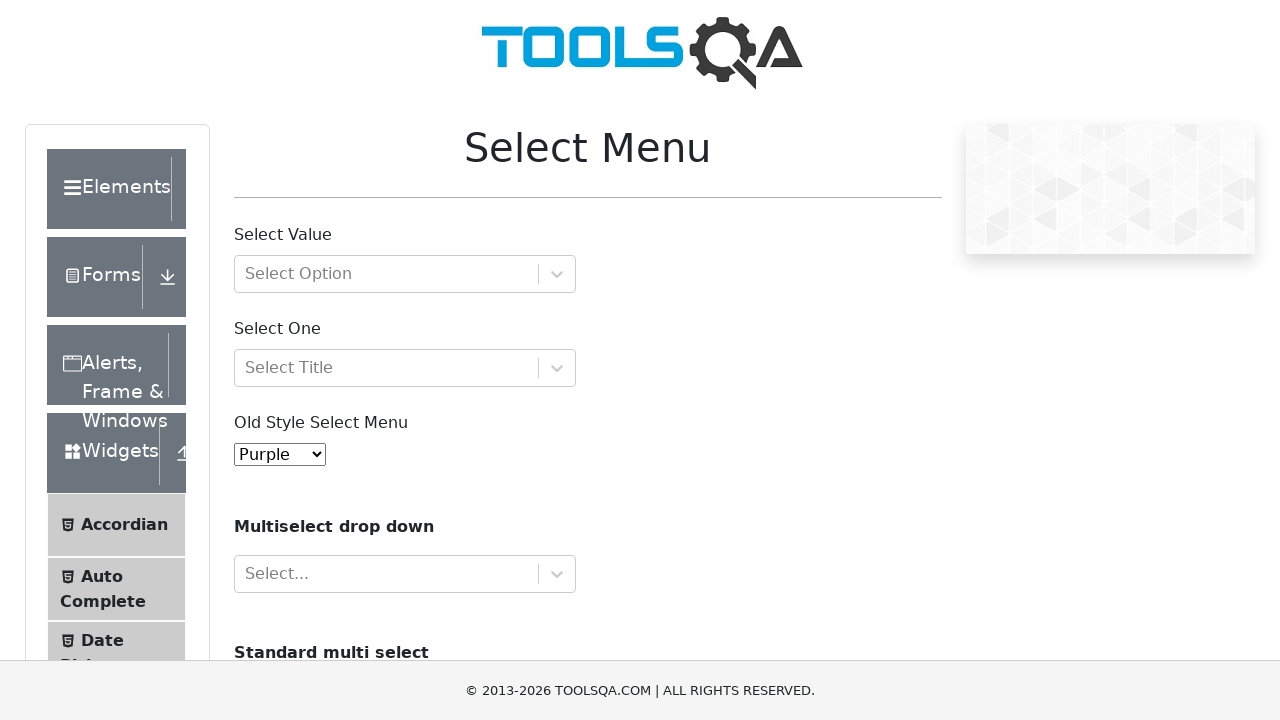

Selected 'Magenta' option using visible text from old style select menu on #oldSelectMenu
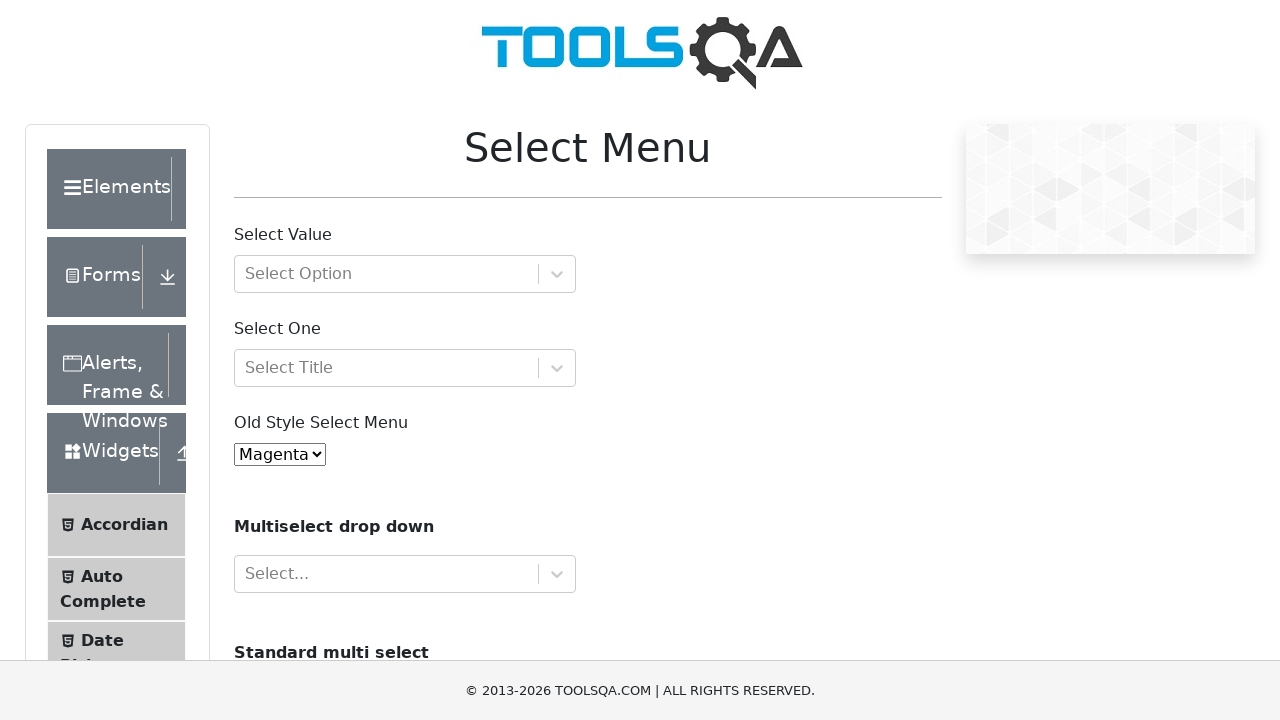

Selected 'Green' option using value '3' from old style select menu on #oldSelectMenu
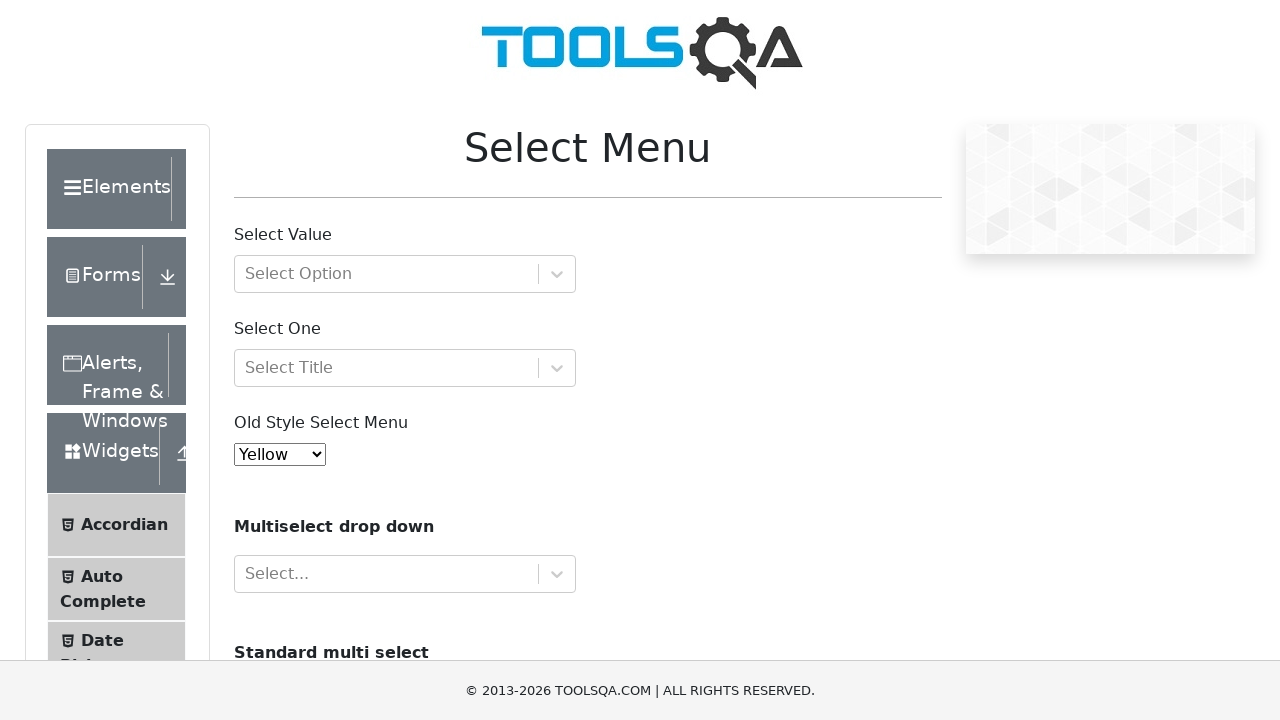

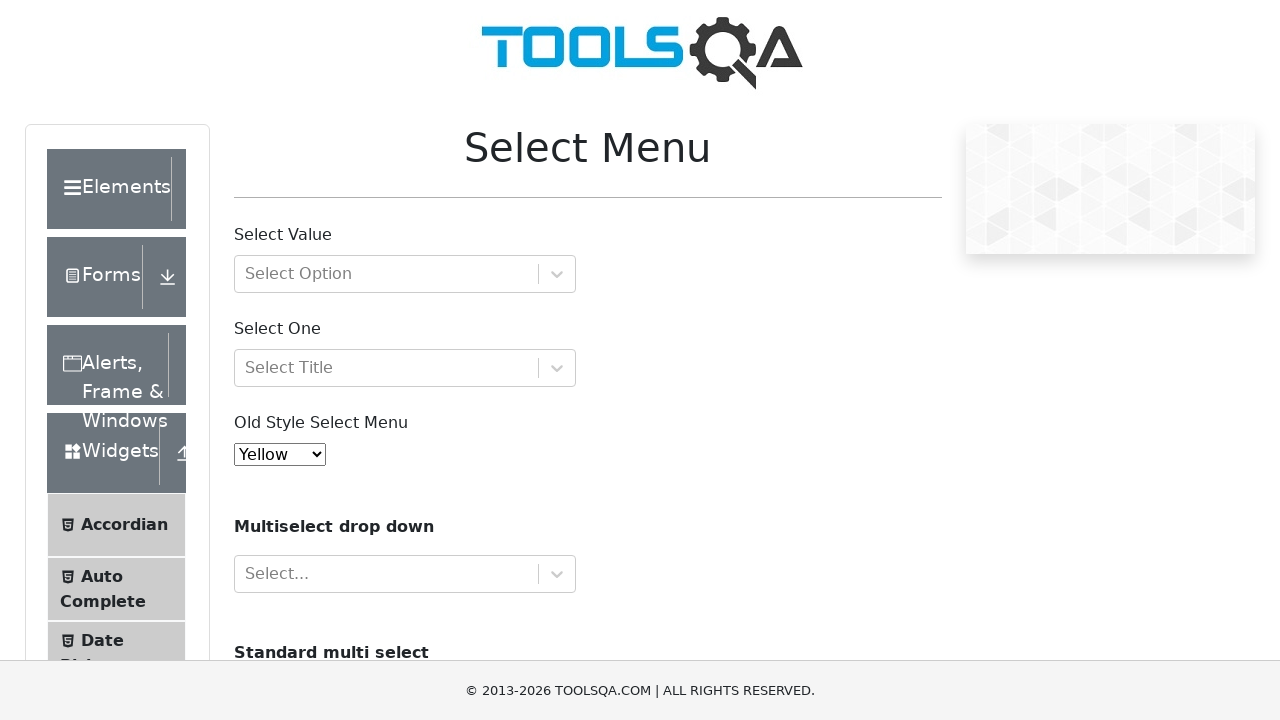